Waits for price to reach $100, then clicks button and solves a math challenge

Starting URL: http://suninjuly.github.io/explicit_wait2.html

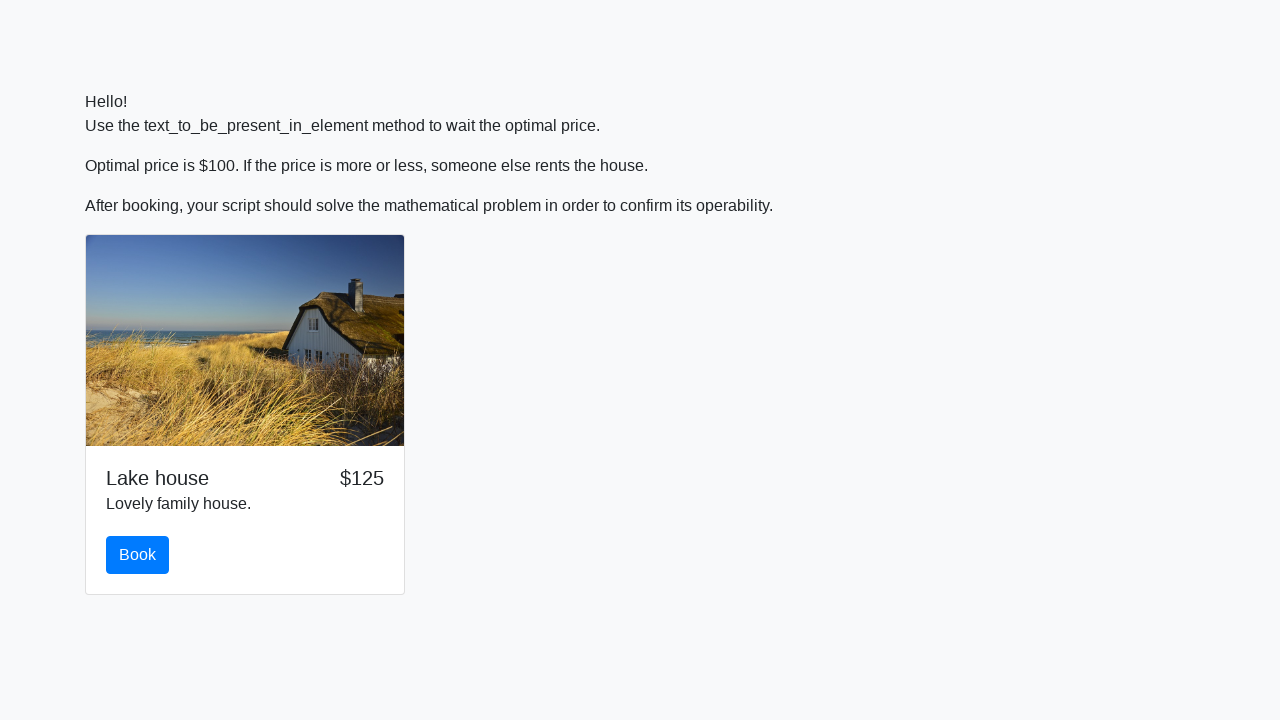

Waited for price to reach $100
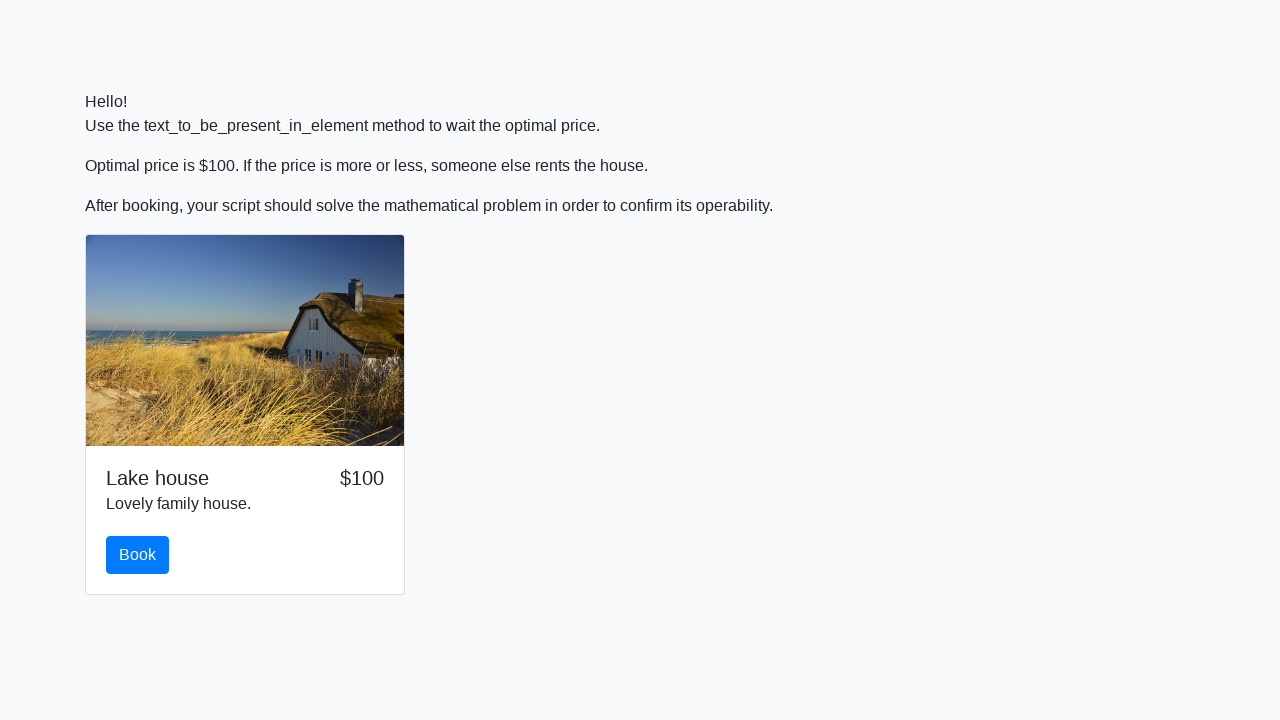

Clicked the book button at (138, 555) on button.btn
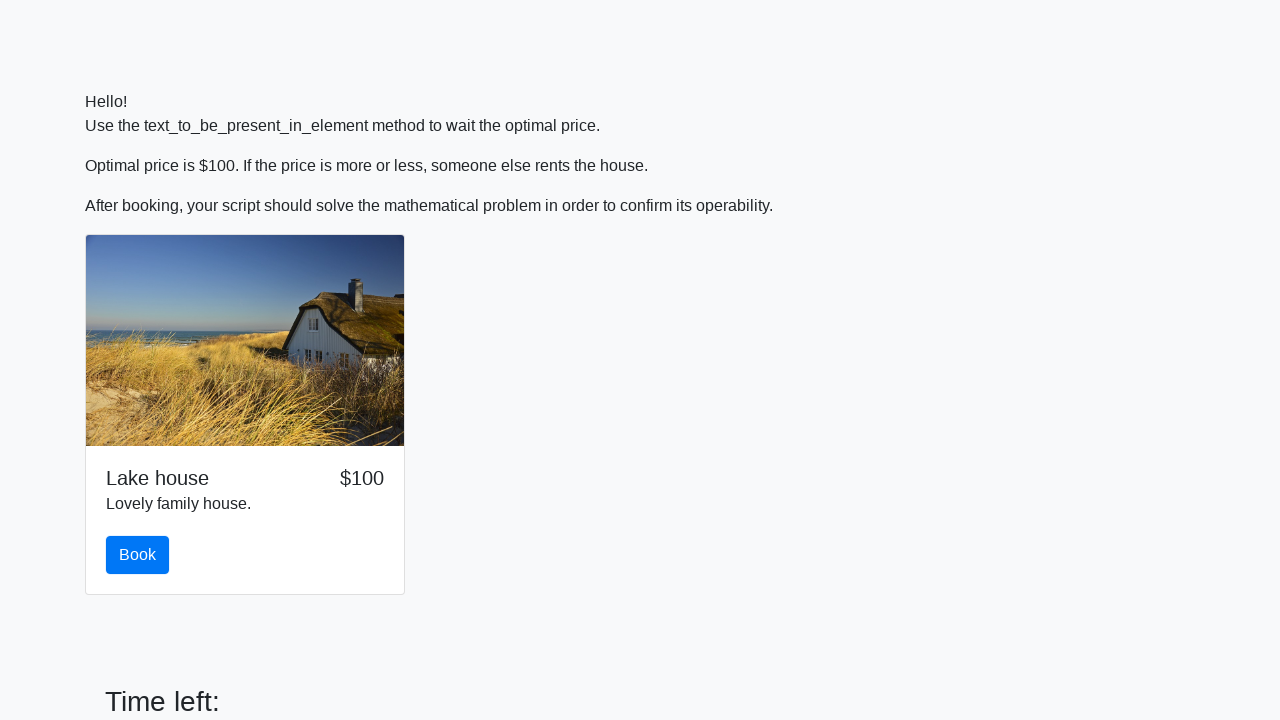

Retrieved input value: 621
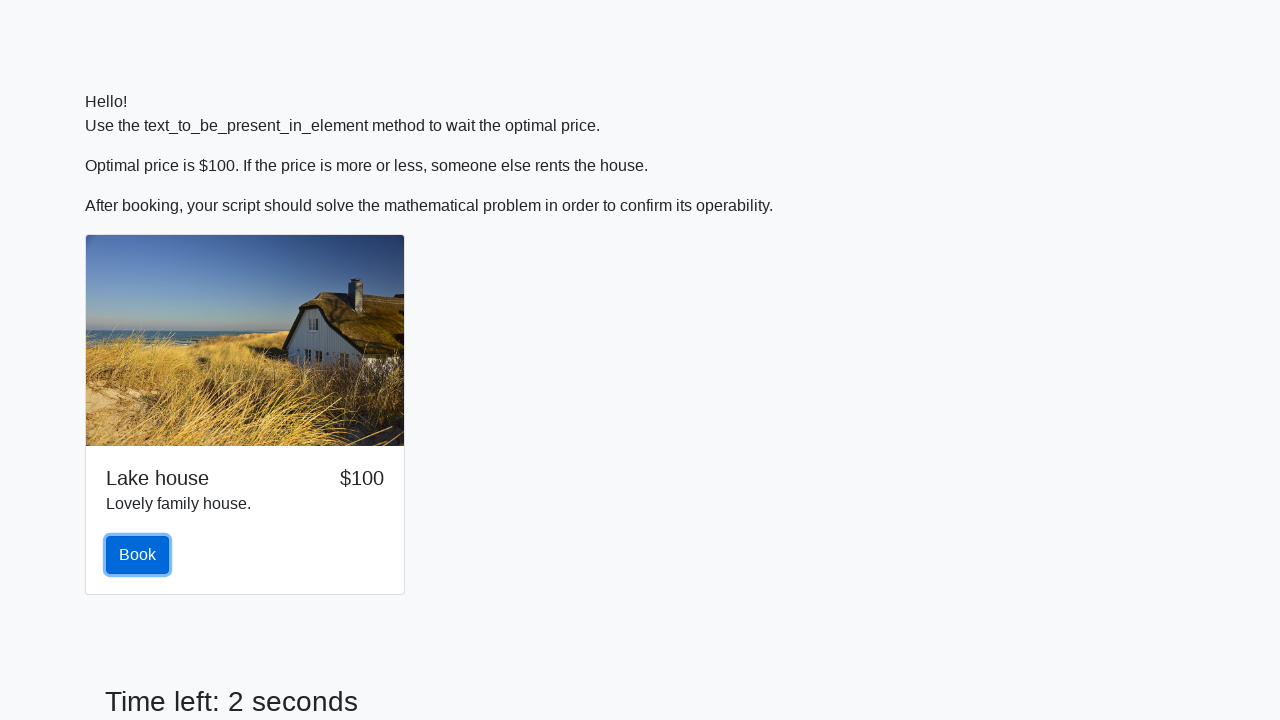

Calculated math result: 2.3341286966427885
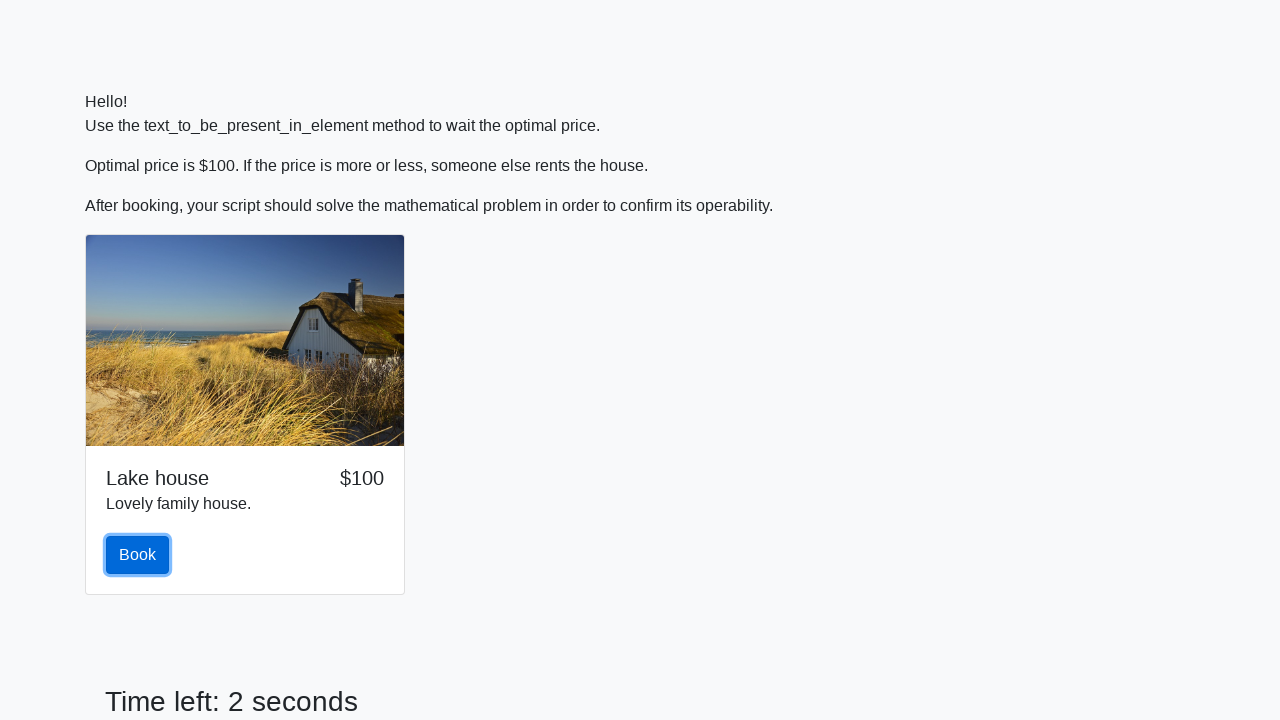

Filled answer field with calculated result on #answer
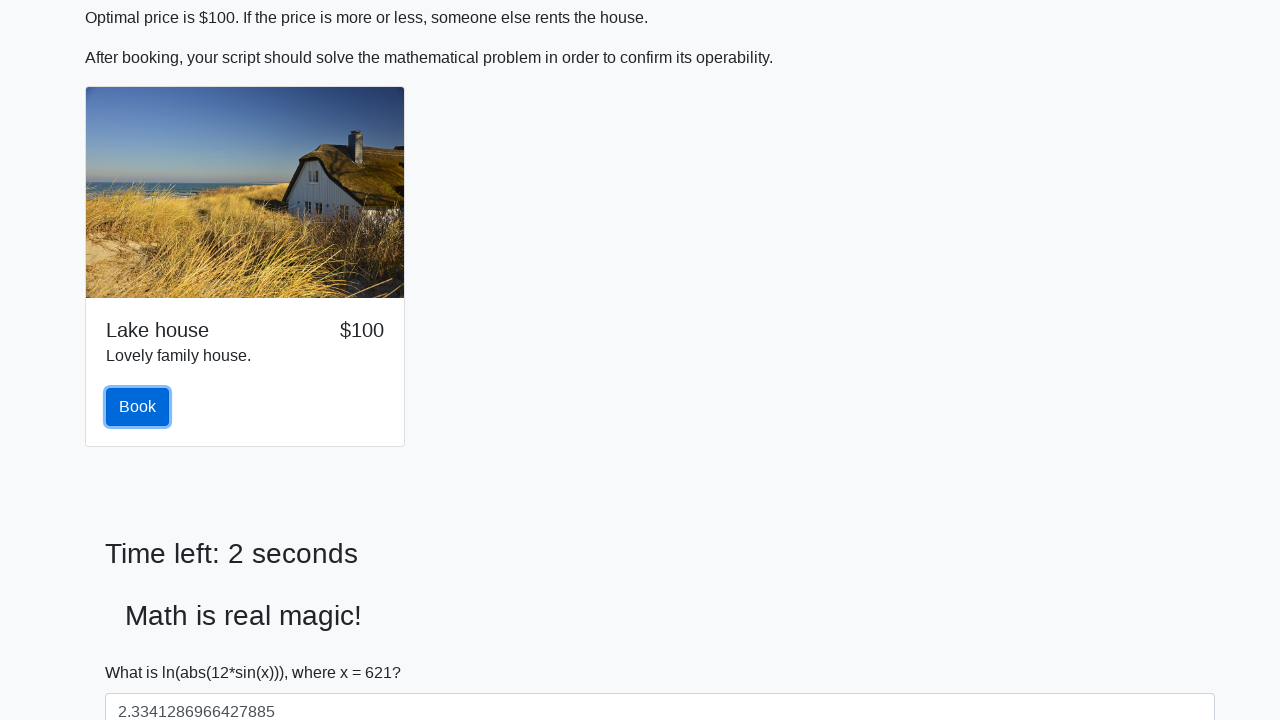

Clicked solve button to submit answer at (143, 651) on #solve
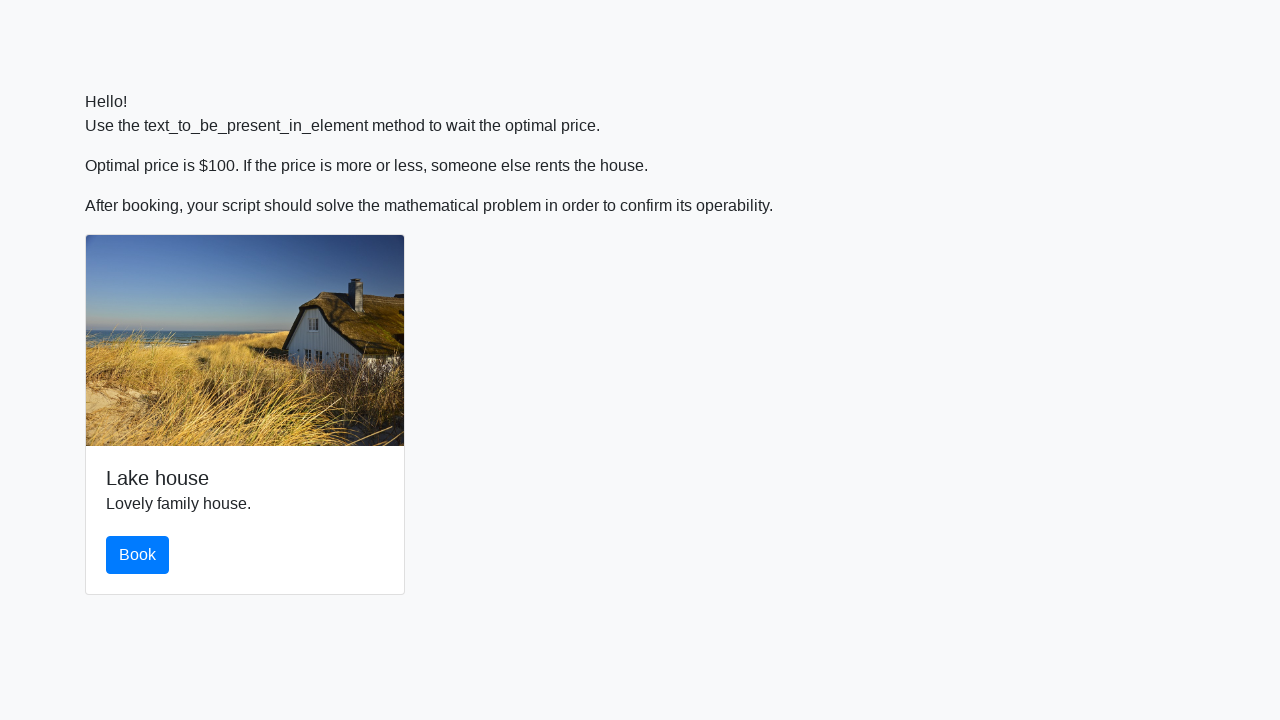

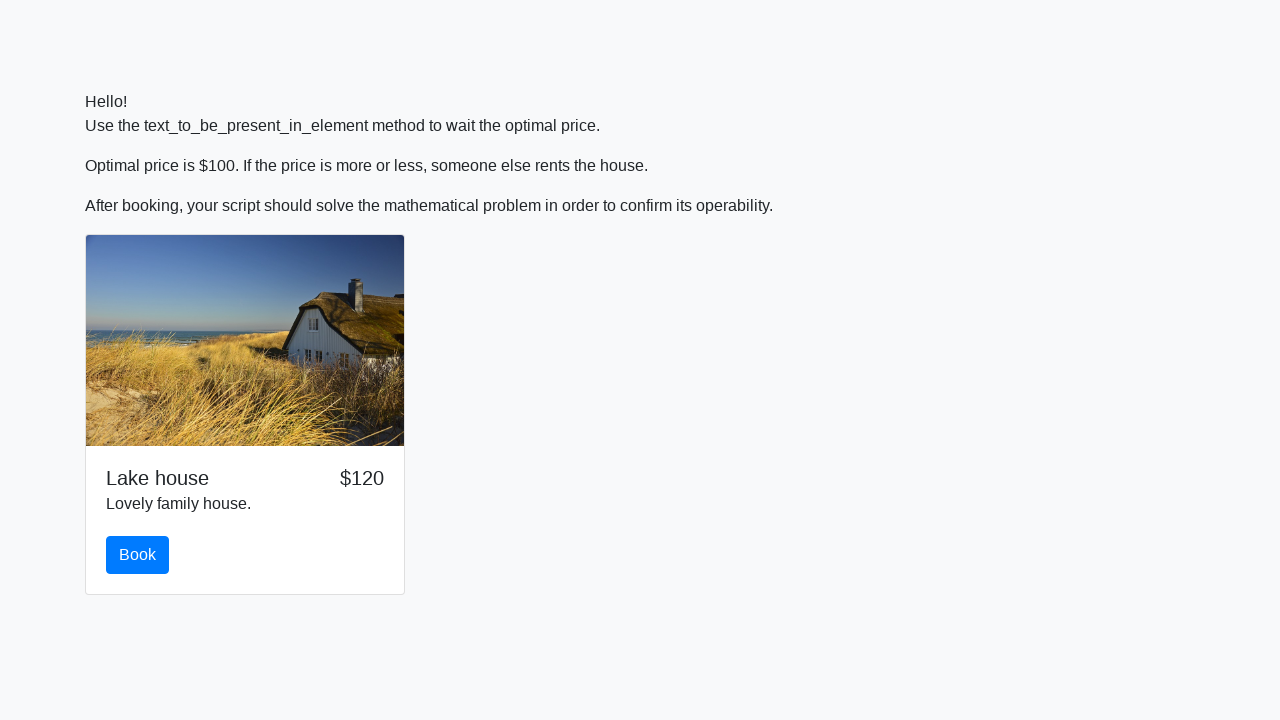